Tests dropdown functionality by selecting options using different methods (by index and by visible text) and verifying the dropdown options

Starting URL: https://the-internet.herokuapp.com/dropdown

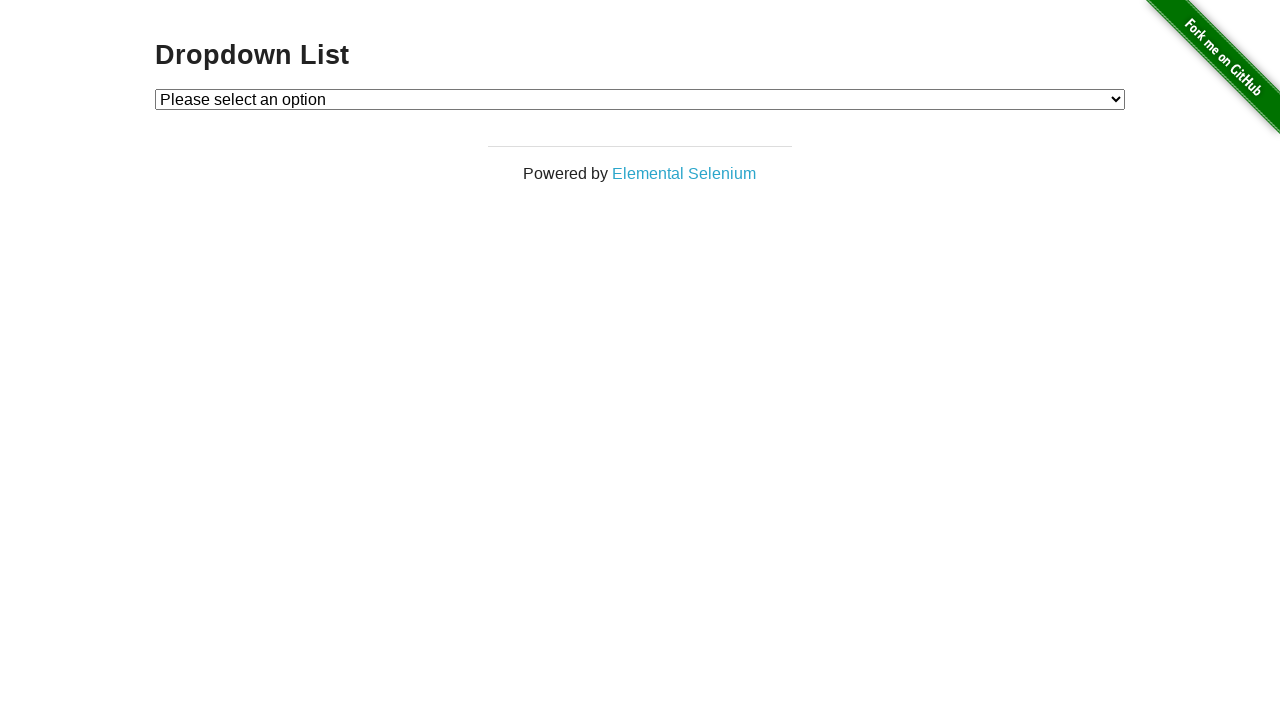

Selected Option 1 by index 1 from dropdown on #dropdown
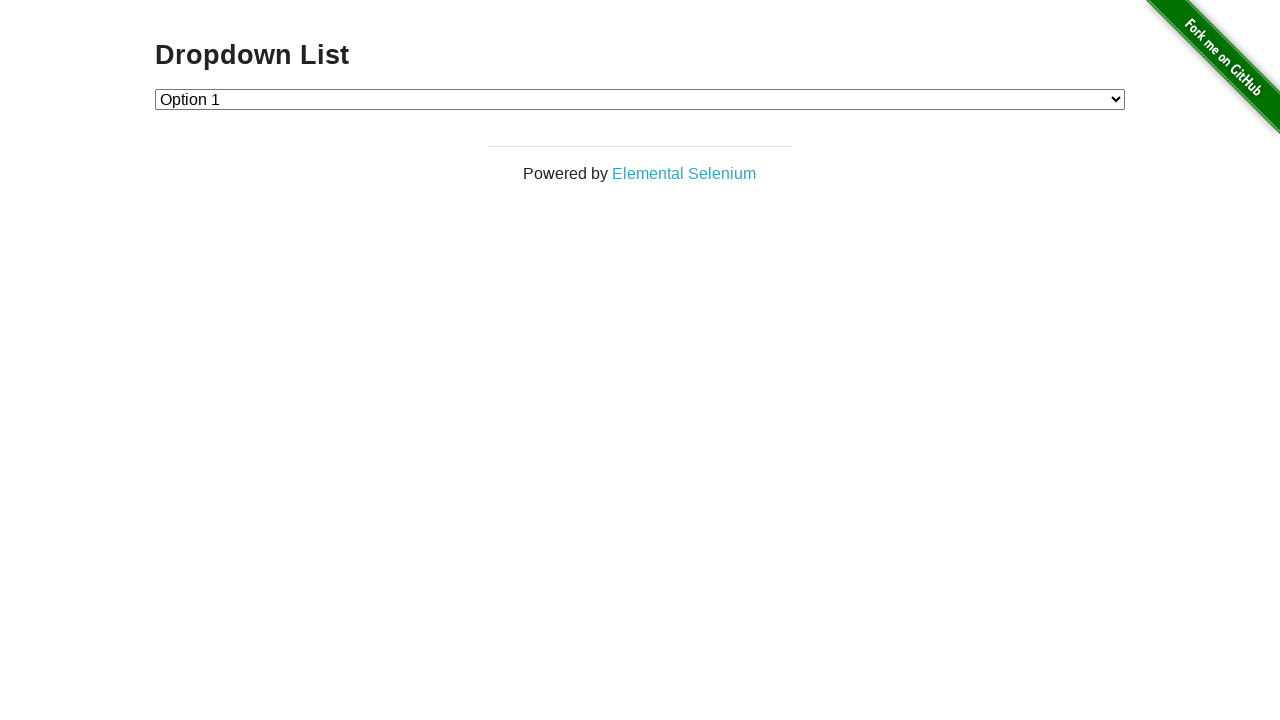

Selected Option 2 by value '2' from dropdown on #dropdown
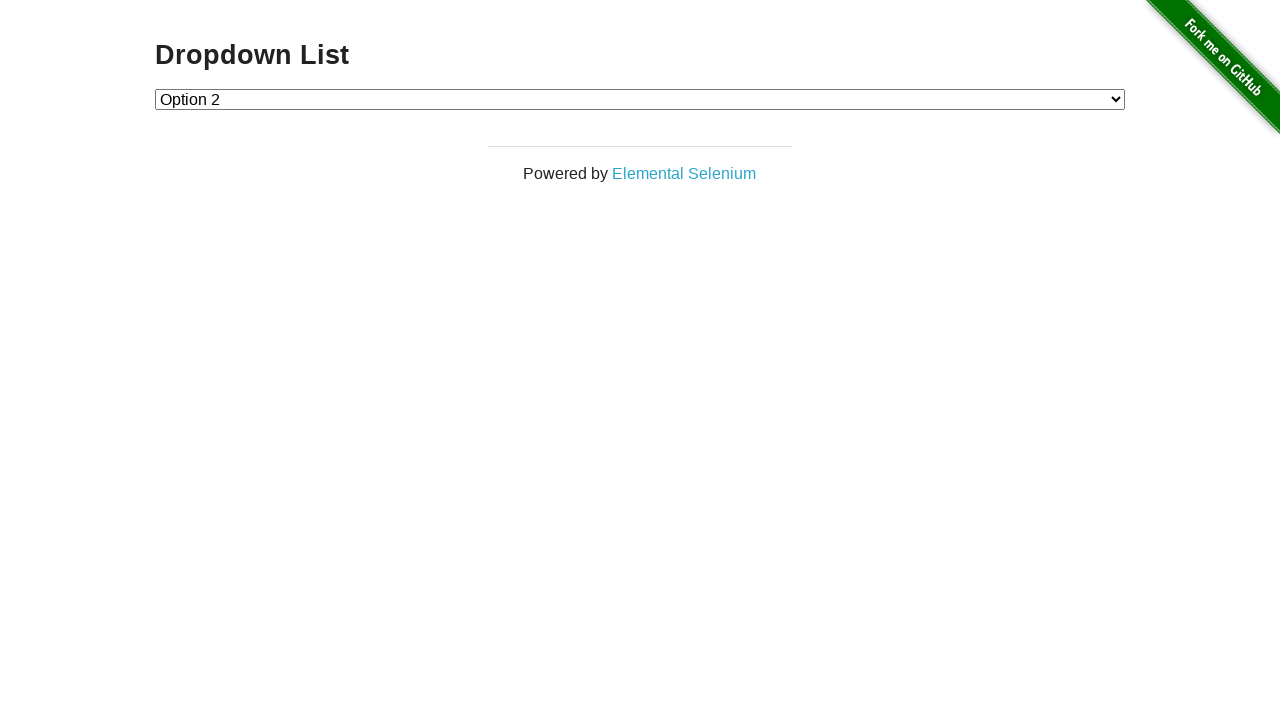

Selected Option 1 by visible text from dropdown on #dropdown
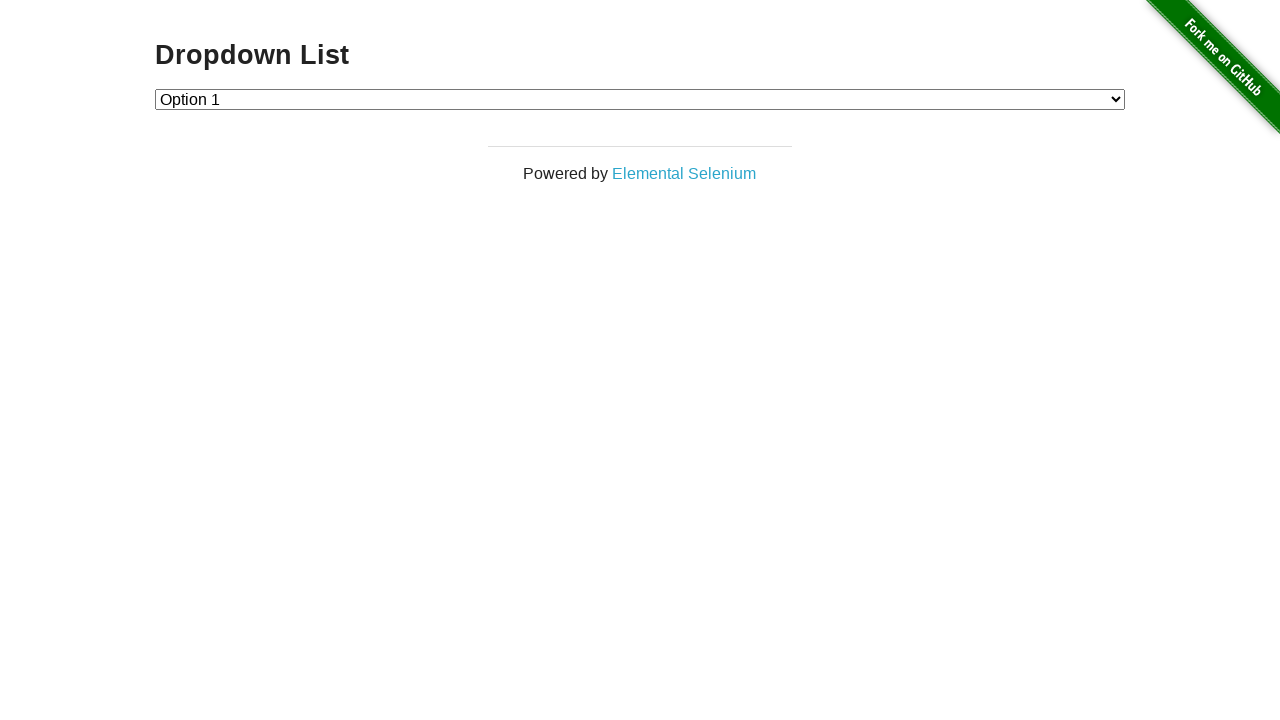

Verified dropdown element is visible
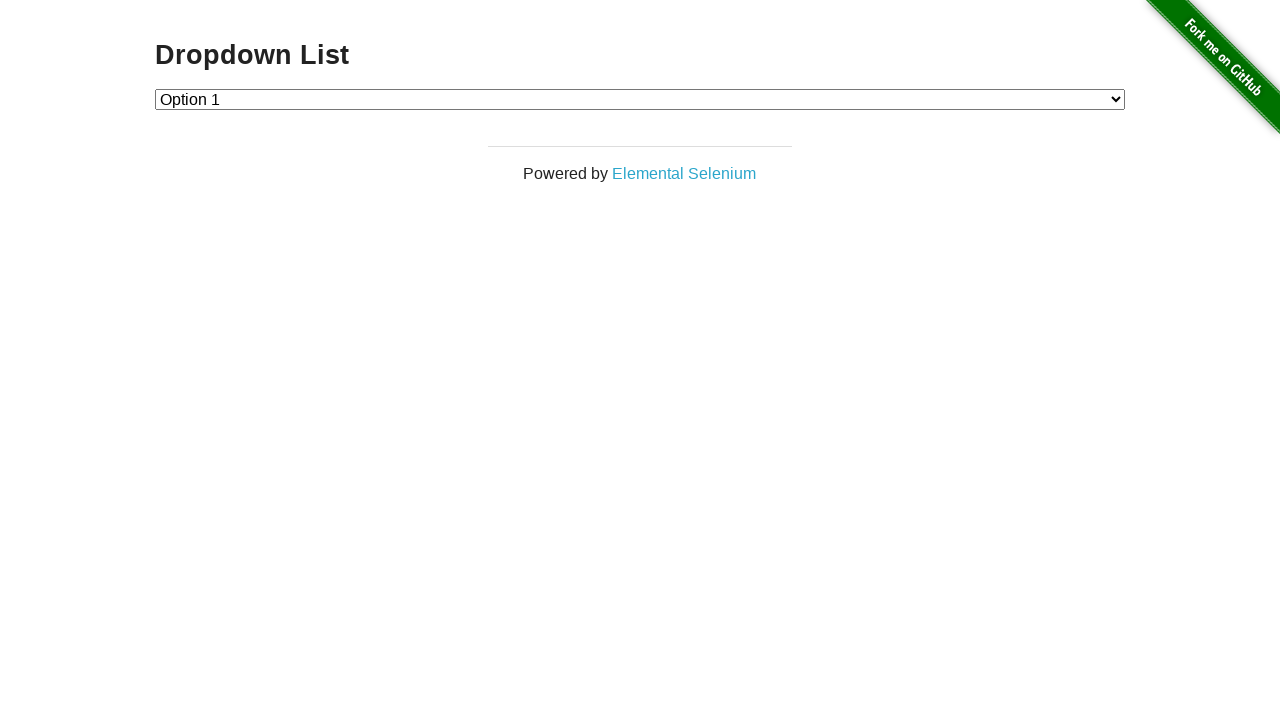

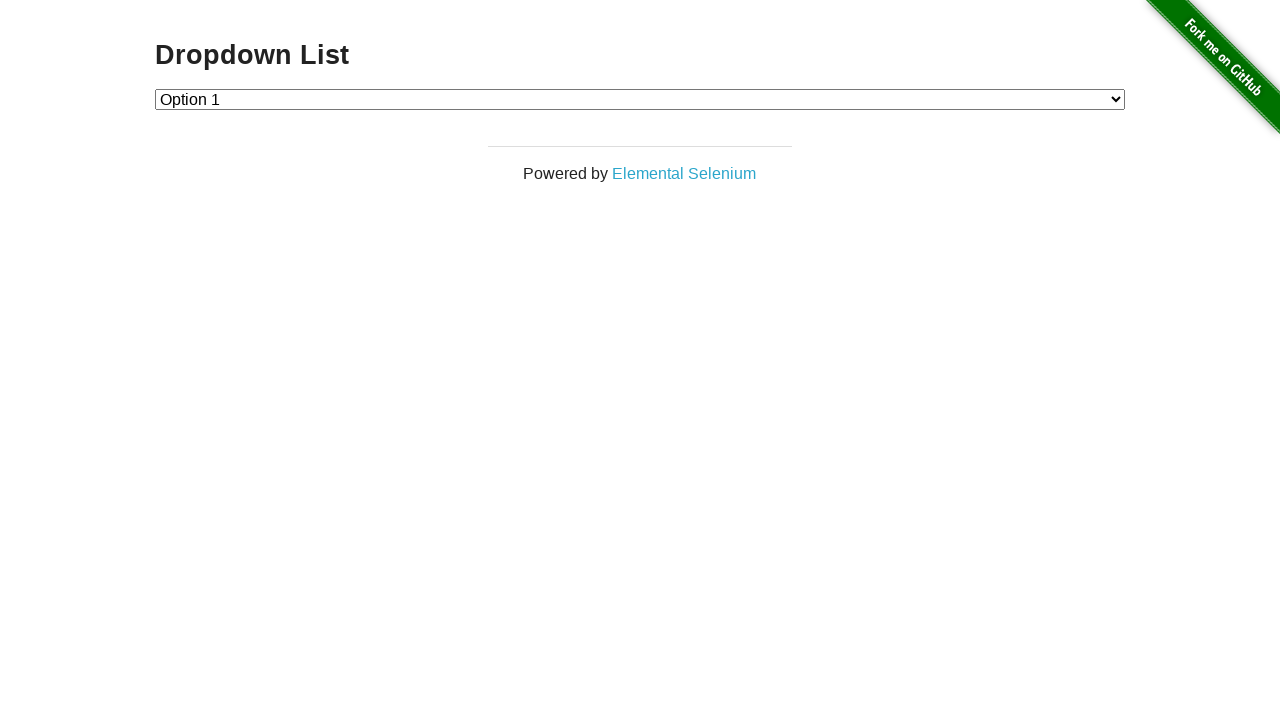